Tests a money transfer form by filling in payer and receiver card details, amount, currency selection, and optional comment before submitting

Starting URL: https://next.privat24.ua/money-transfer/card

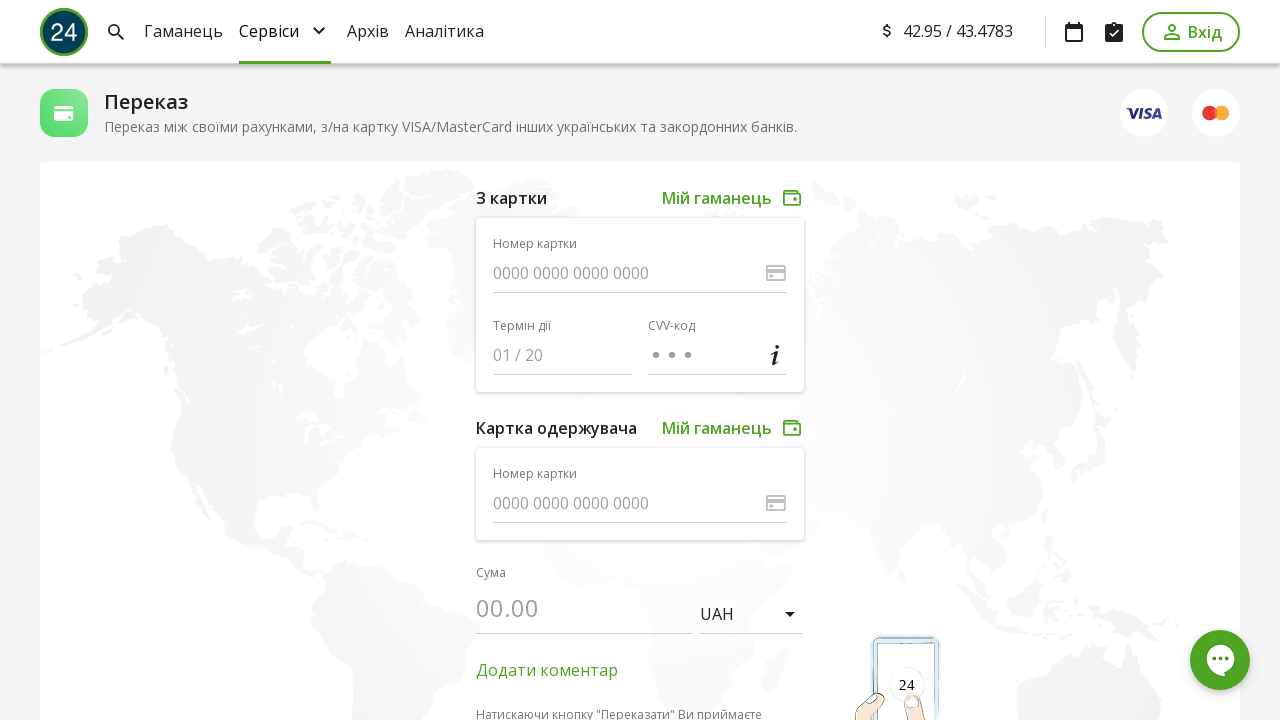

Filled payer card number with 4111111111111111 on input[data-qa-node='numberdebitSource']
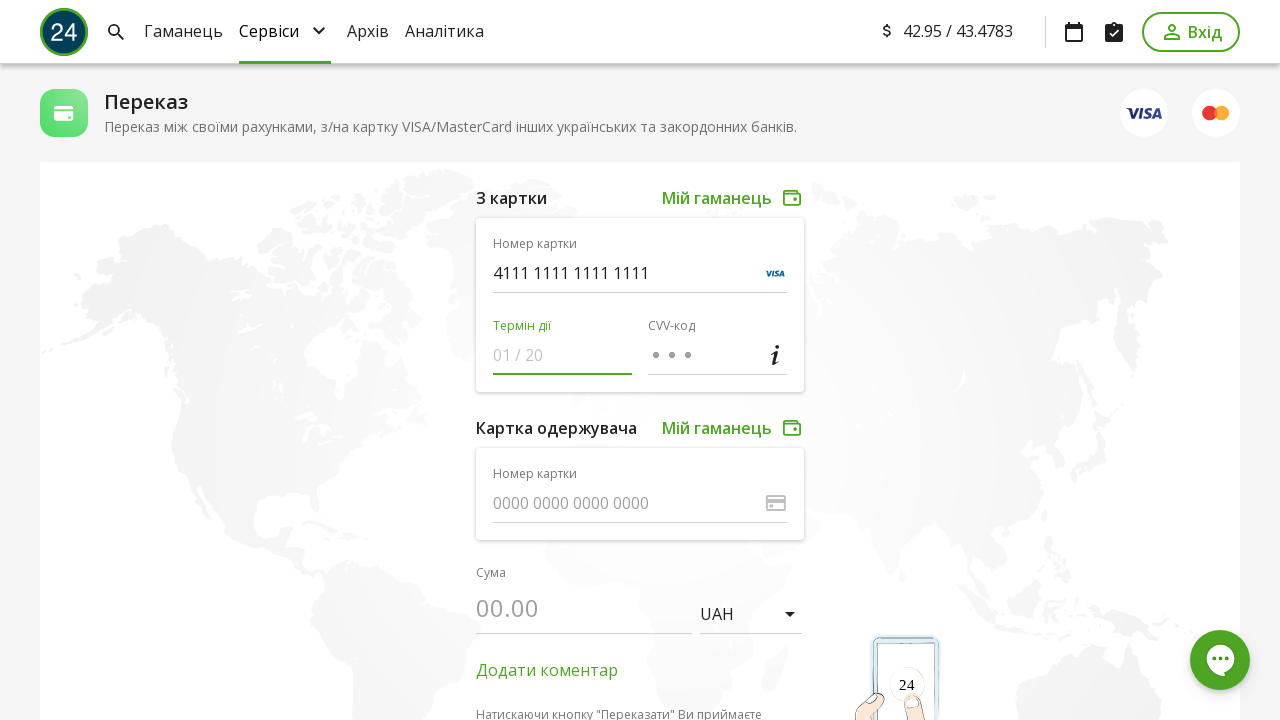

Filled payer card expiration date with 12/25 on input[data-qa-node='expiredebitSource']
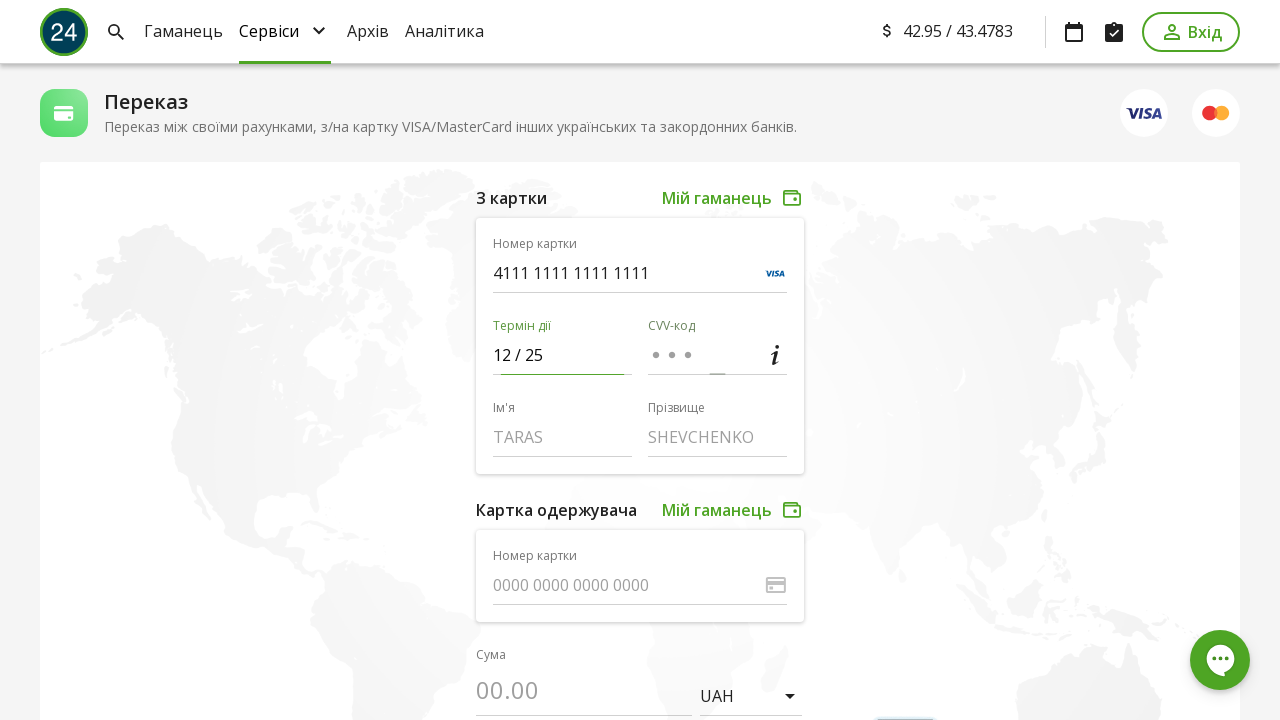

Filled payer card CVV with 123 on input[data-qa-node='cvvdebitSource']
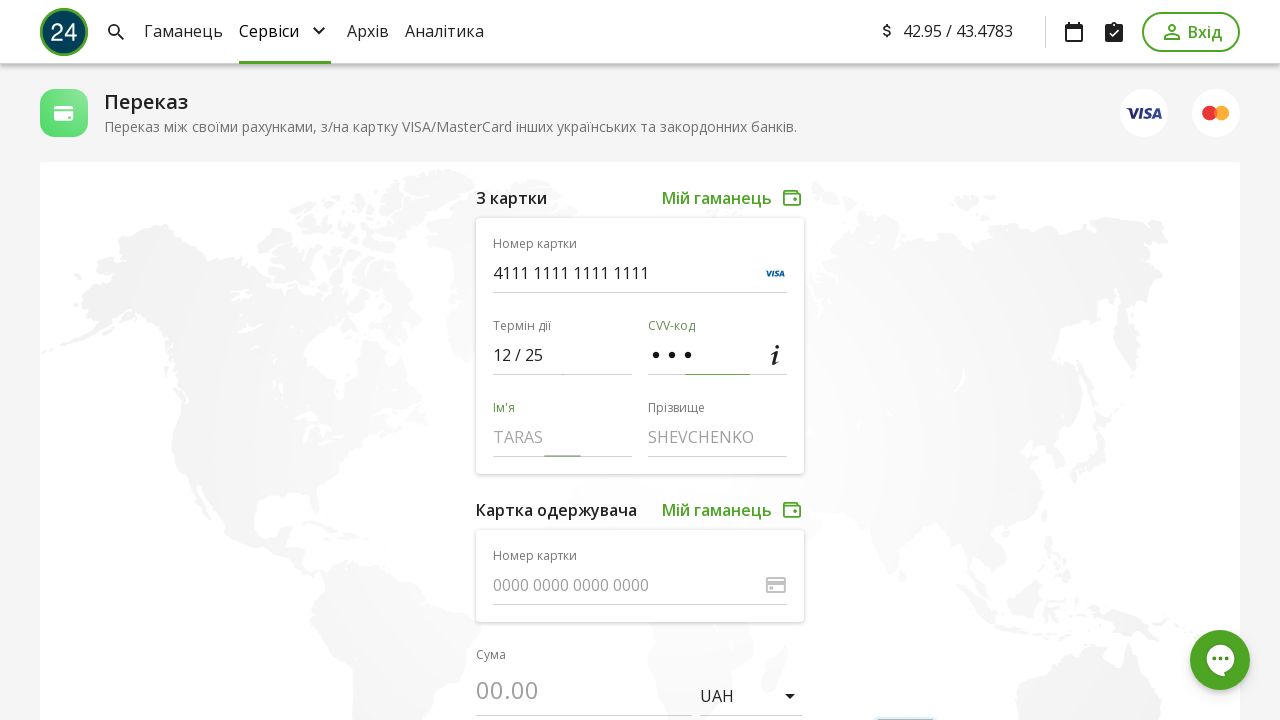

Filled payer first name with John on input[data-qa-node='firstNamedebitSource']
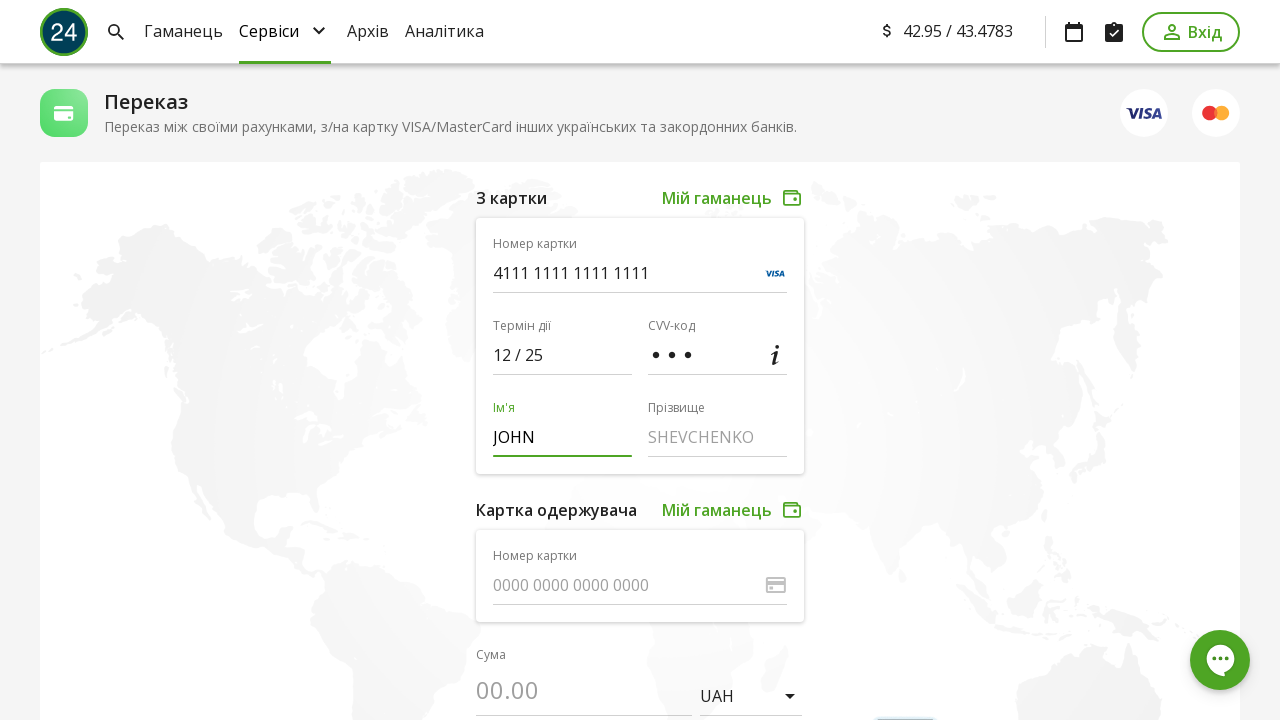

Filled payer last name with Smith on input[data-qa-node='lastNamedebitSource']
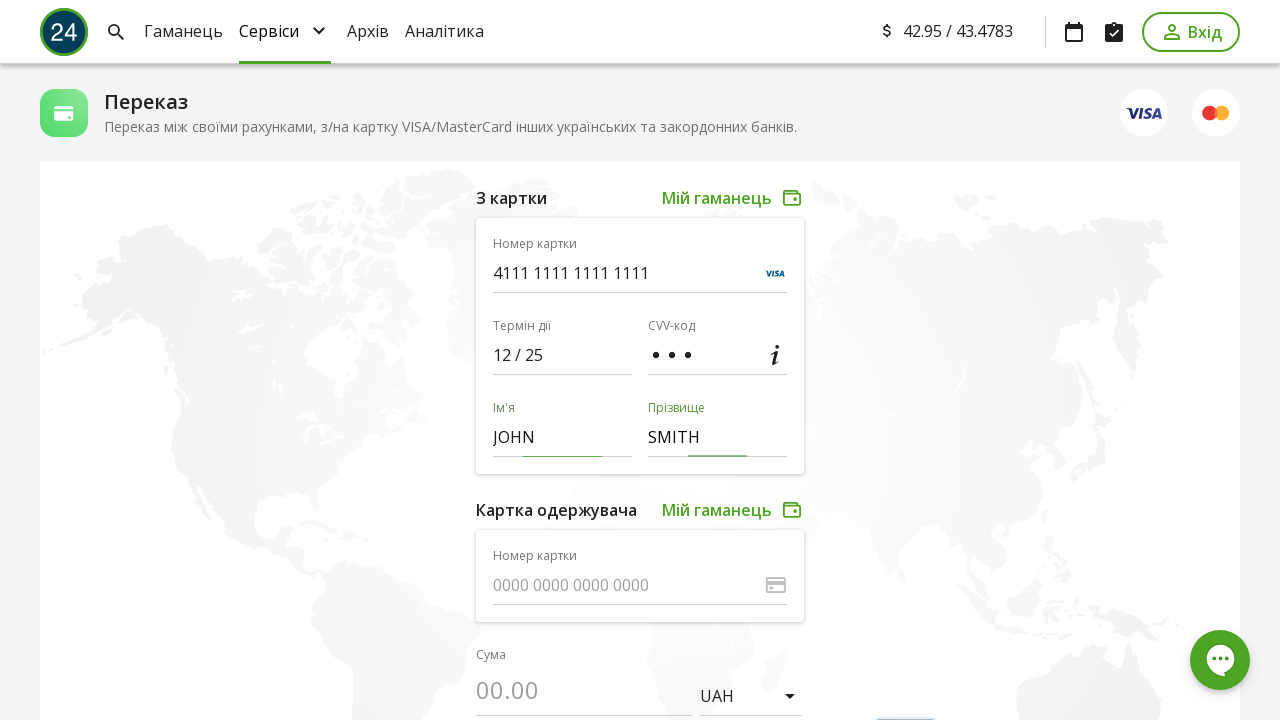

Filled receiver card number with 5200828282828210 on input[data-qa-node='numberreceiver']
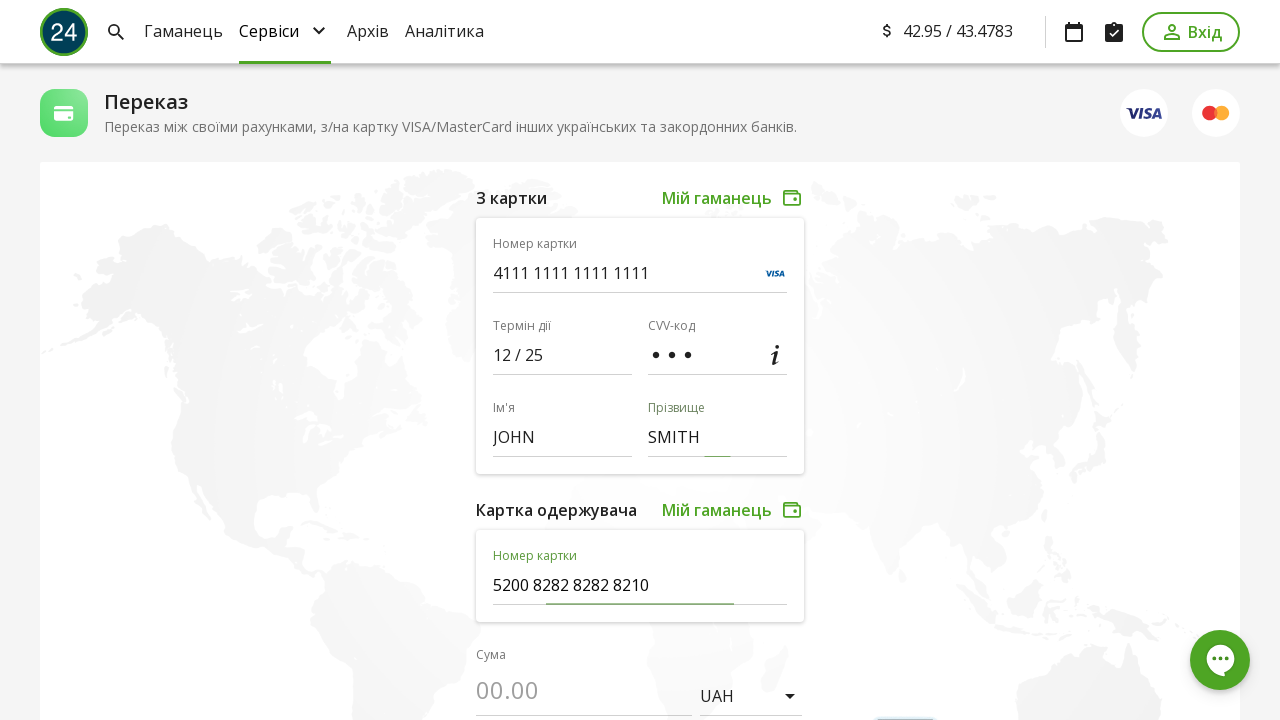

Filled receiver first name with Jane on input[data-qa-node='firstNamereceiver']
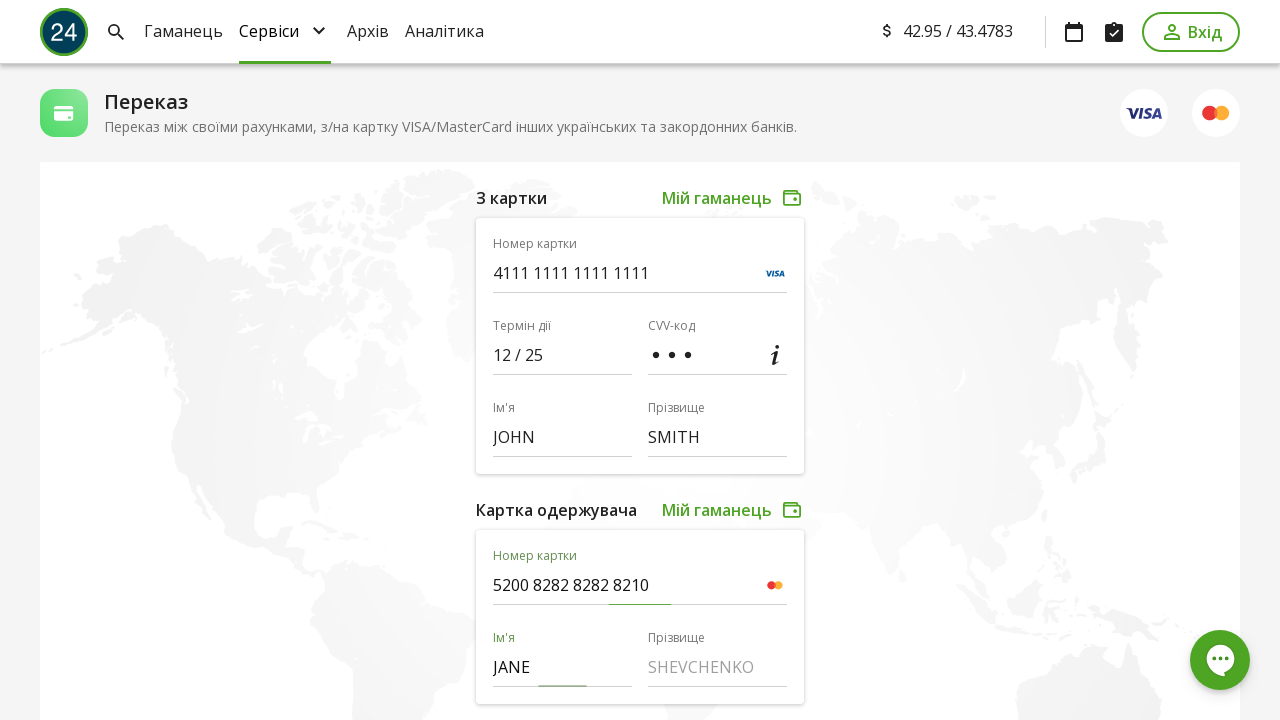

Filled receiver last name with Doe on input[data-qa-node='lastNamereceiver']
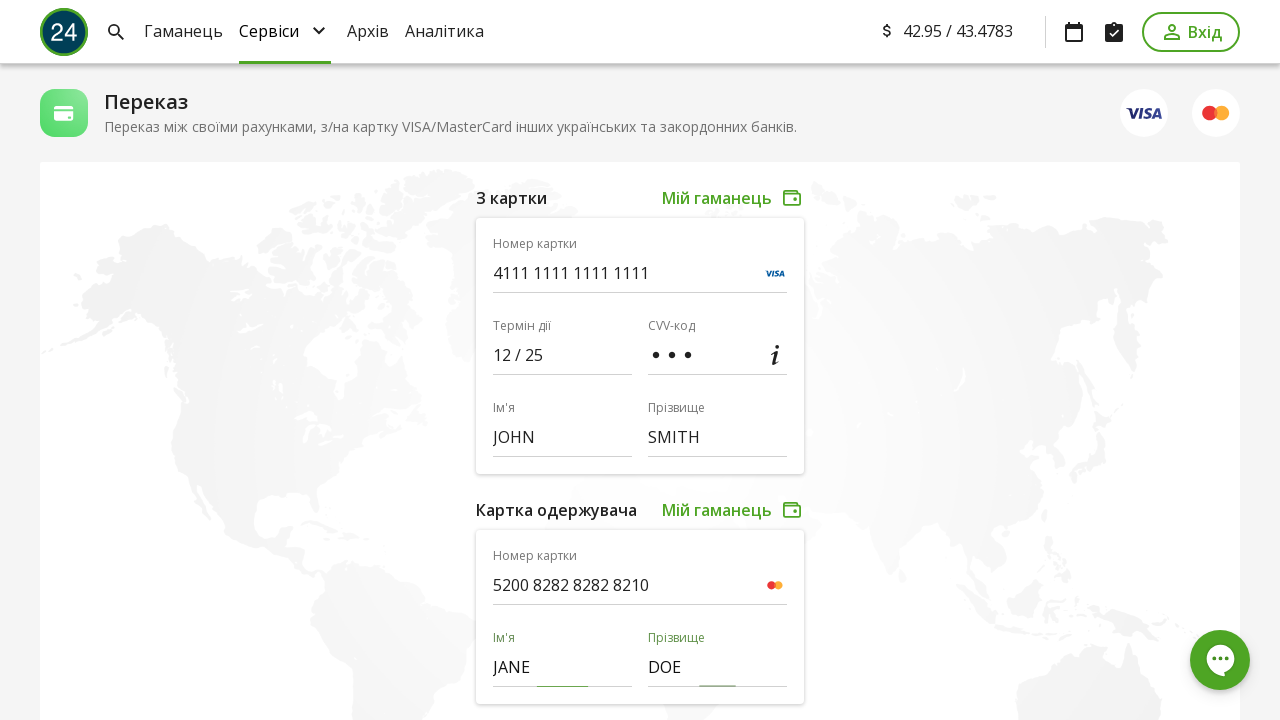

Located amount input field
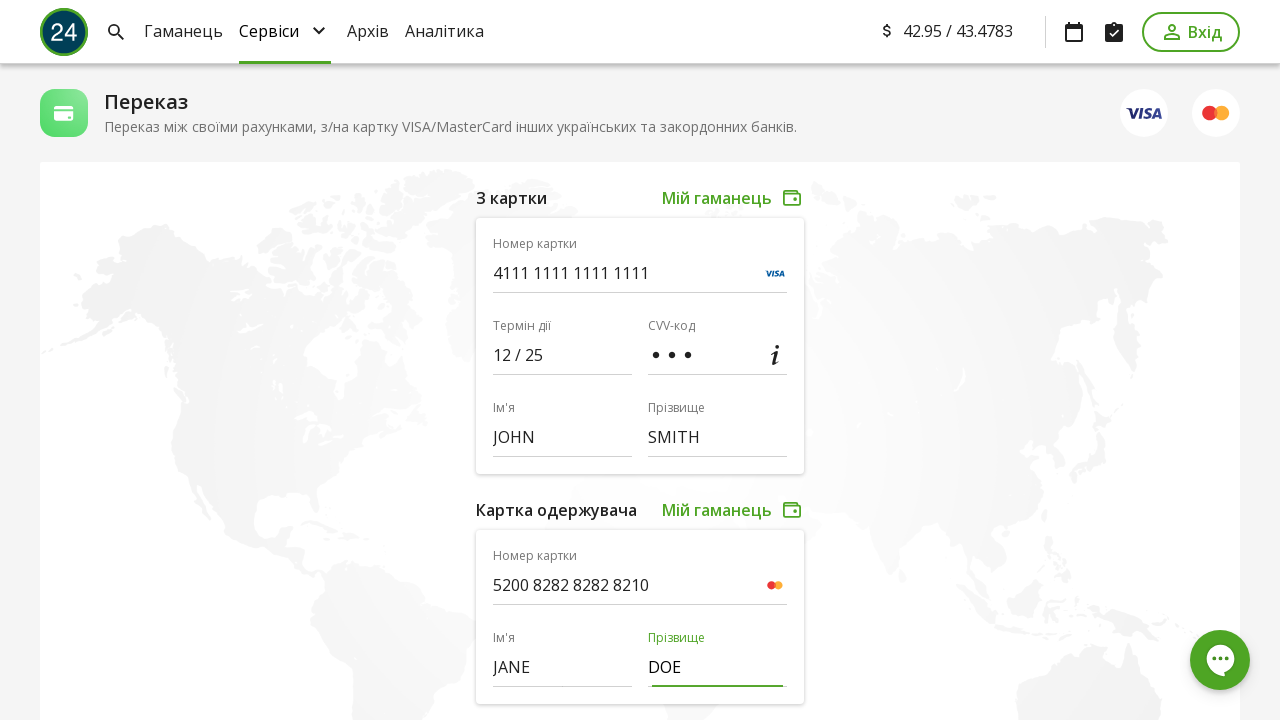

Clicked on amount field at (584, 360) on input[data-qa-node='amount']
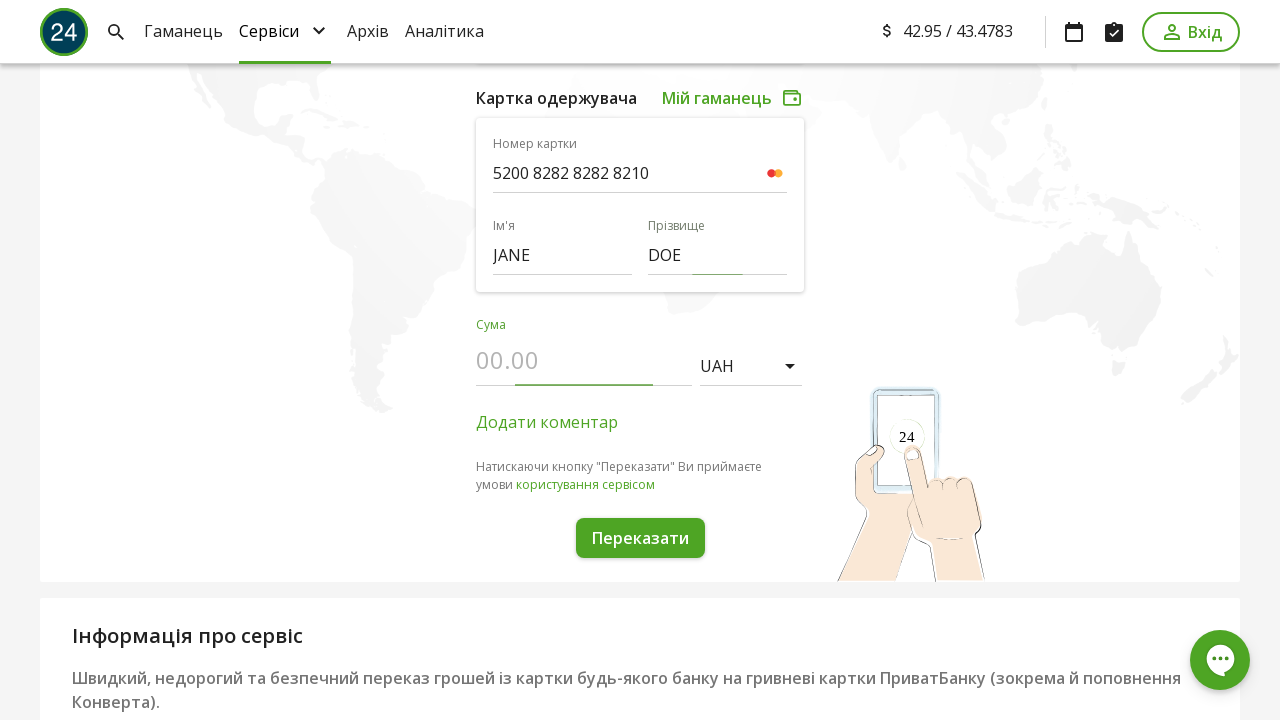

Selected all text in amount field on input[data-qa-node='amount']
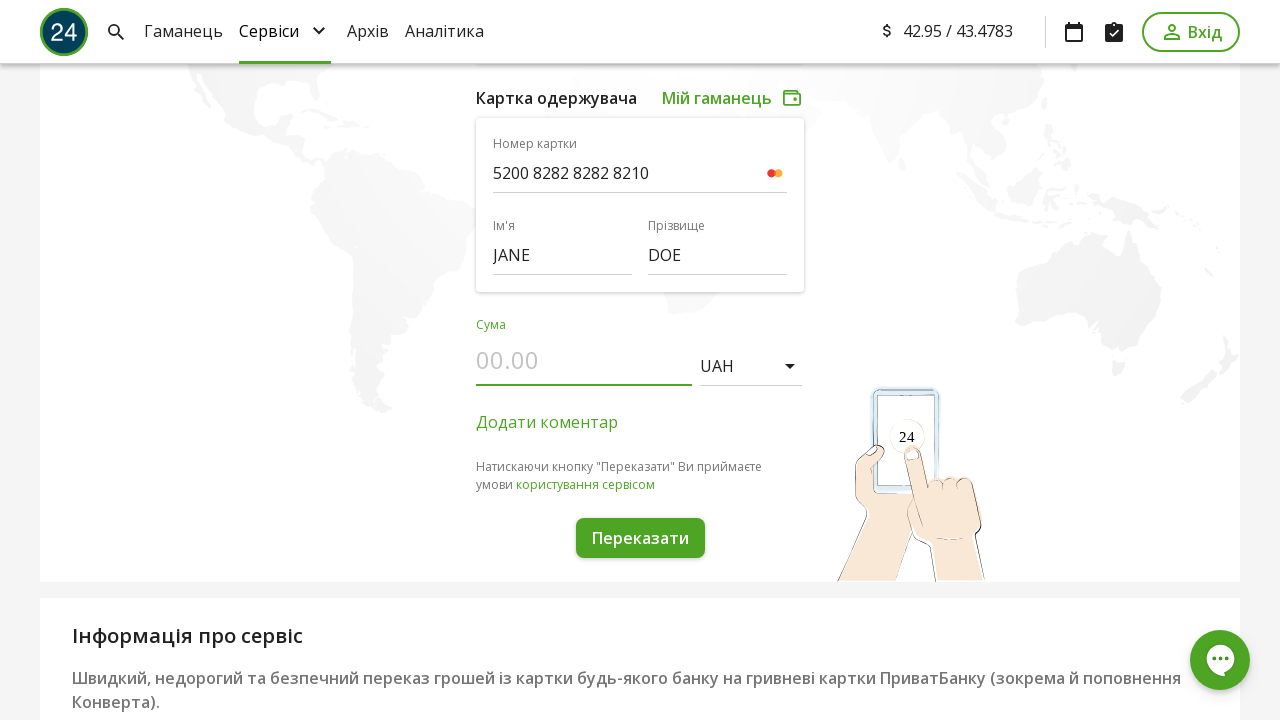

Entered transfer amount of 100 on input[data-qa-node='amount']
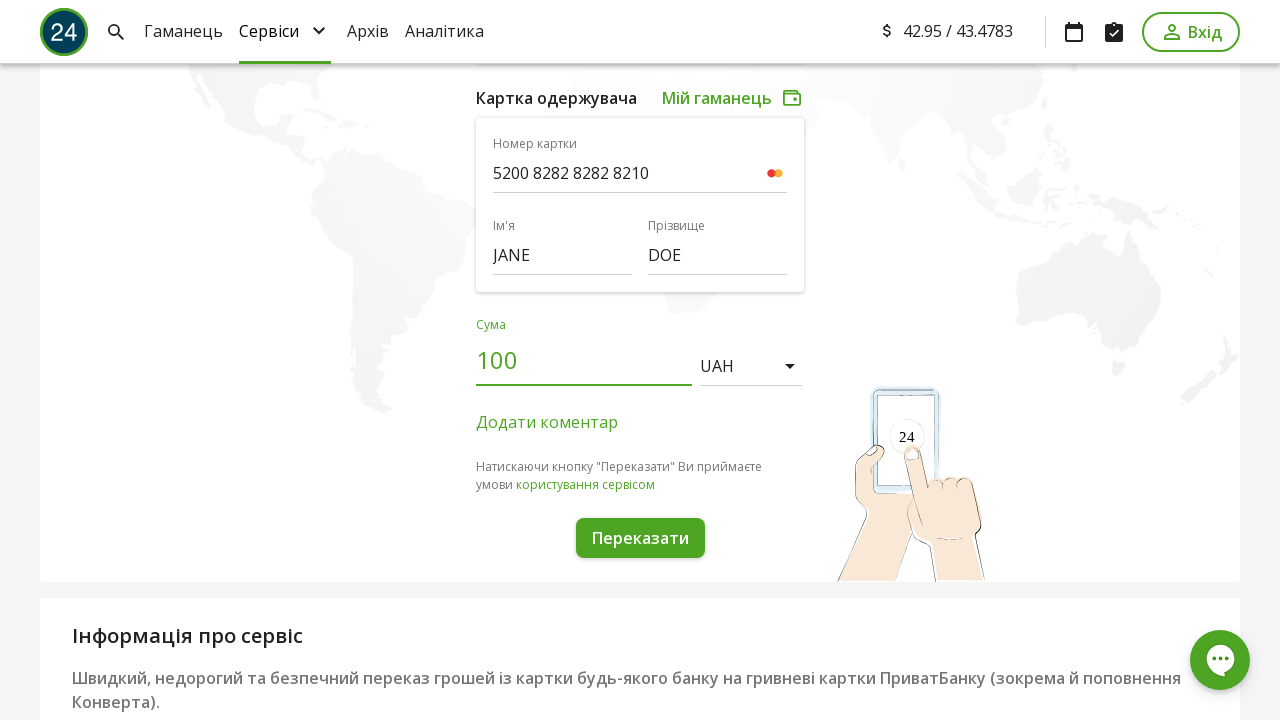

Clicked currency dropdown button at (751, 366) on button[data-qa-node='currency']
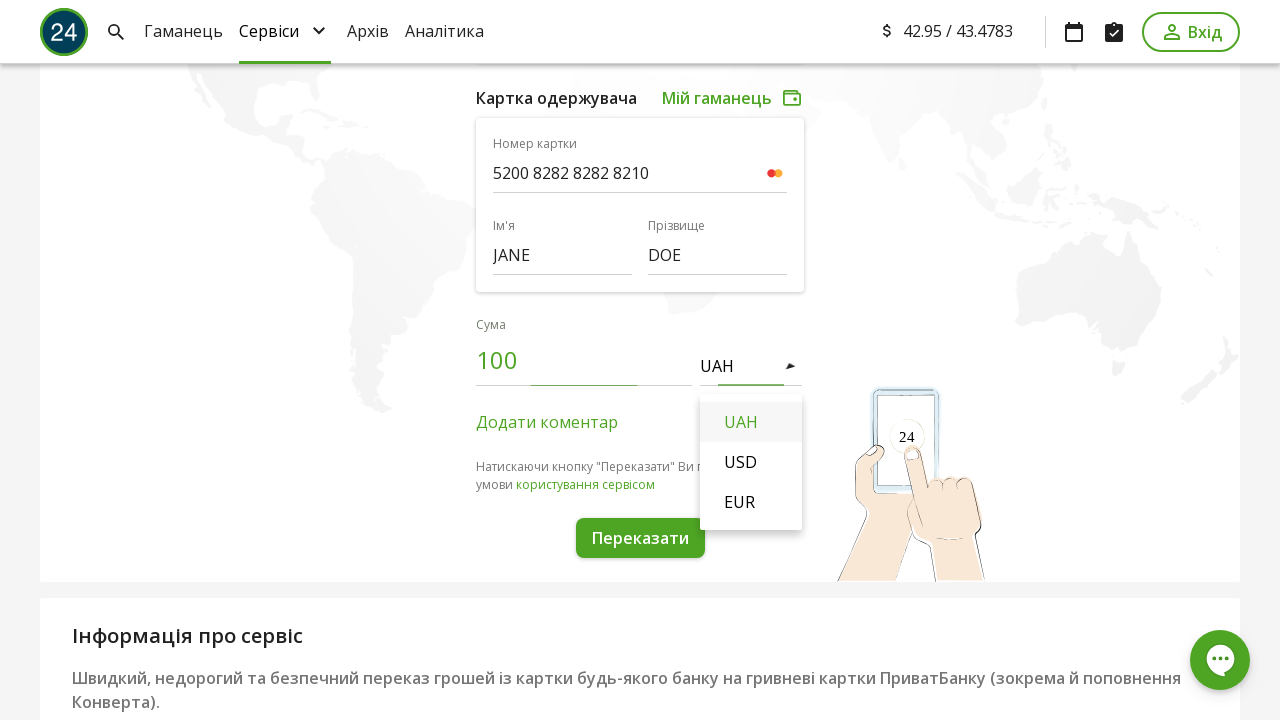

Selected USD as currency at (751, 462) on button[data-qa-node='currency-option'][data-qa-value='USD']
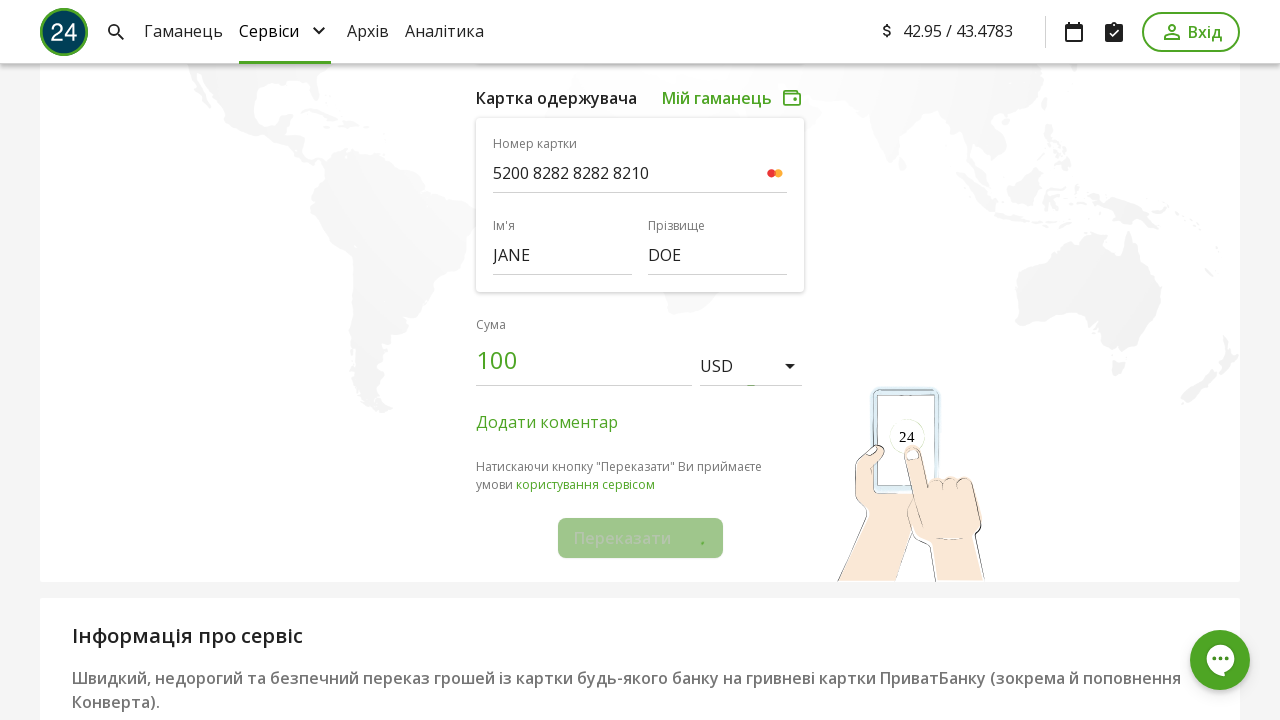

Toggled comment section to enable it at (547, 422) on span[data-qa-node='toggle-comment']
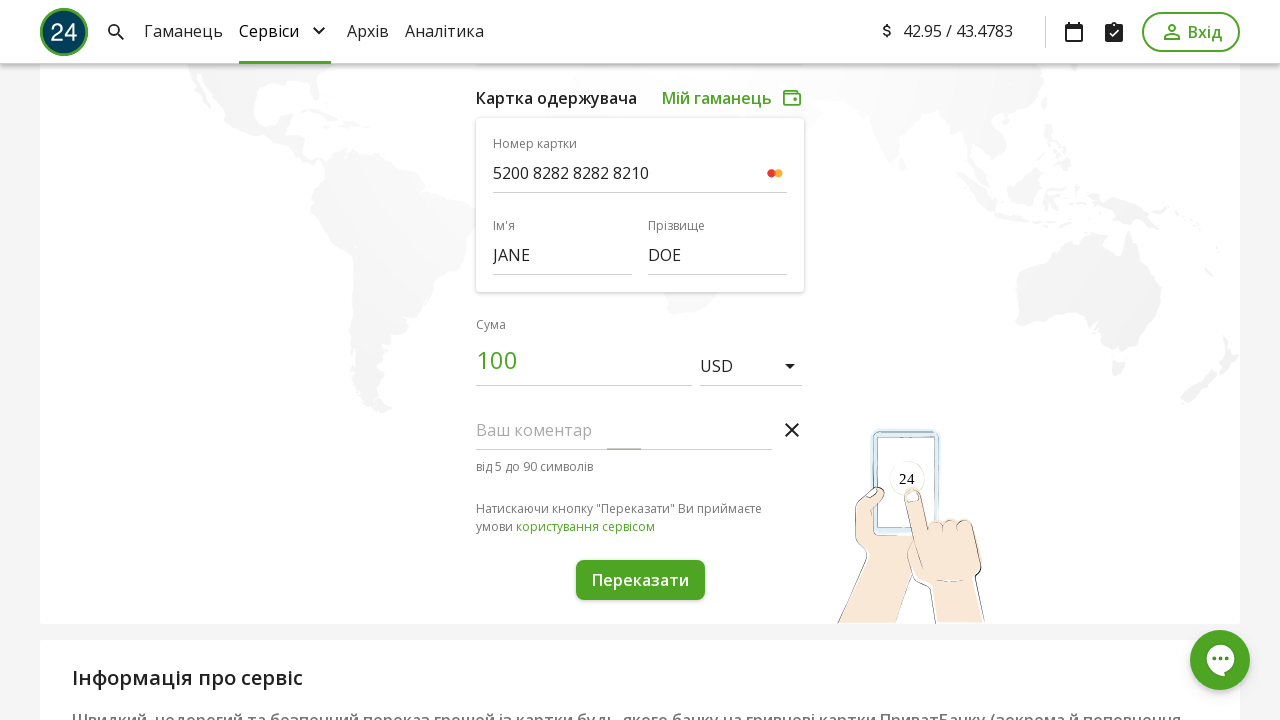

Filled comment field with 'Test transfer payment' on textarea[data-qa-node='comment']
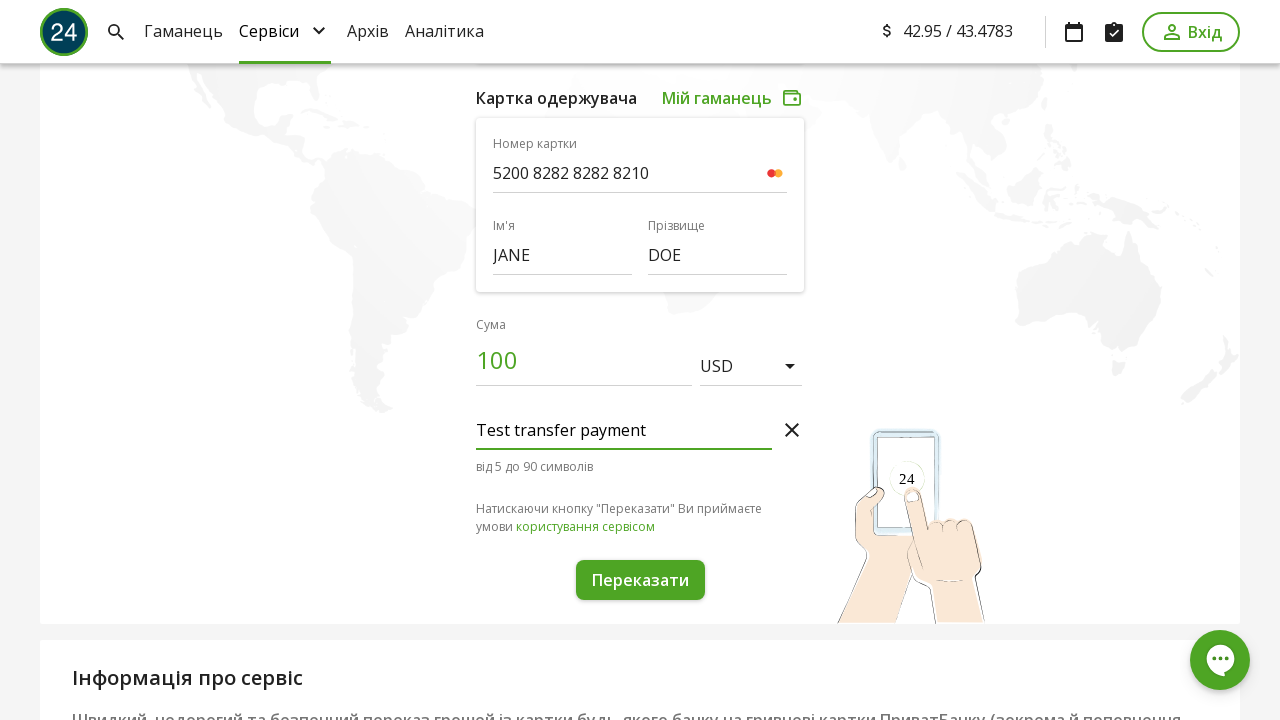

Clicked submit button to transfer money at (640, 580) on button[type='submit']
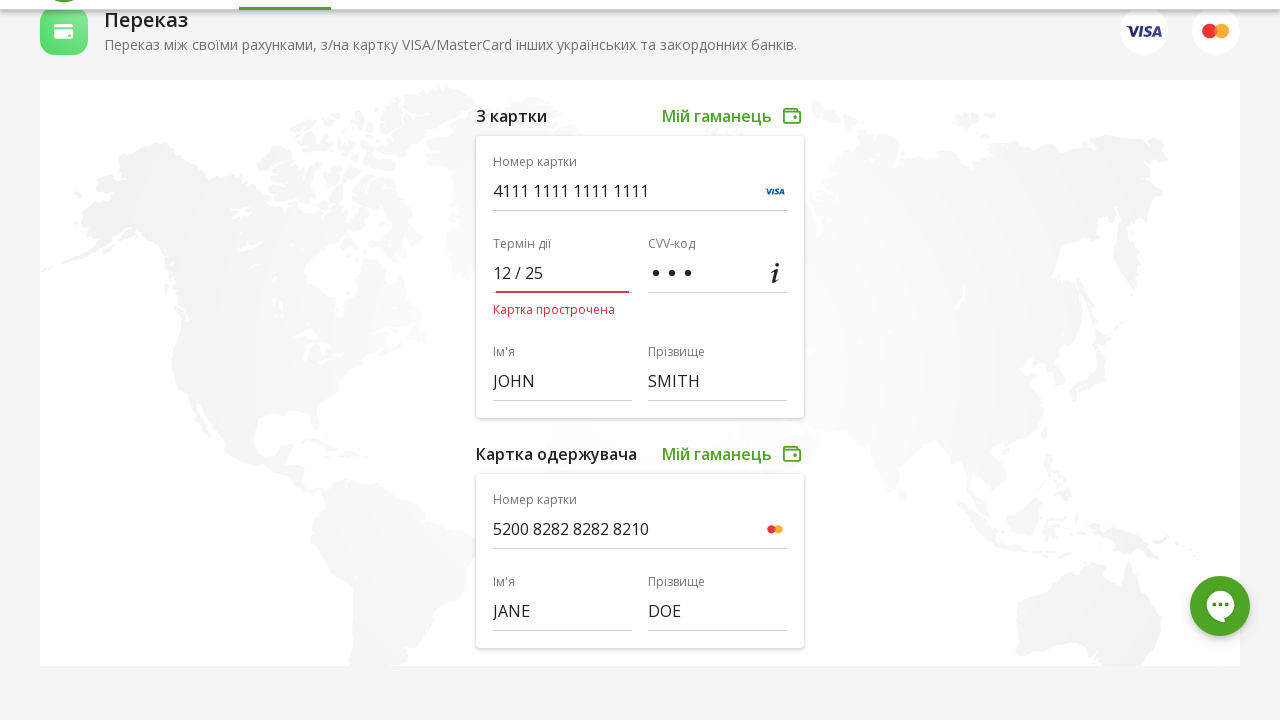

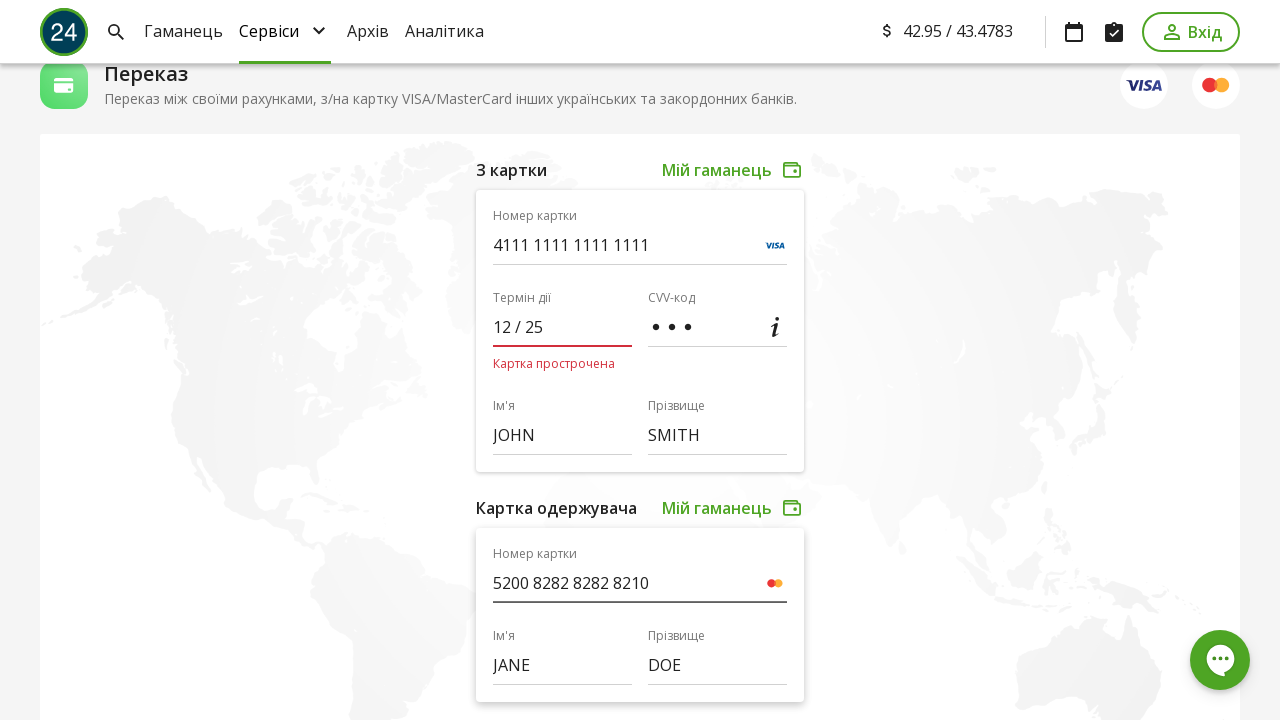